Tests page scrolling functionality and interacts with a fixed header table by scrolling within it and verifying table data is accessible

Starting URL: https://rahulshettyacademy.com/AutomationPractice/

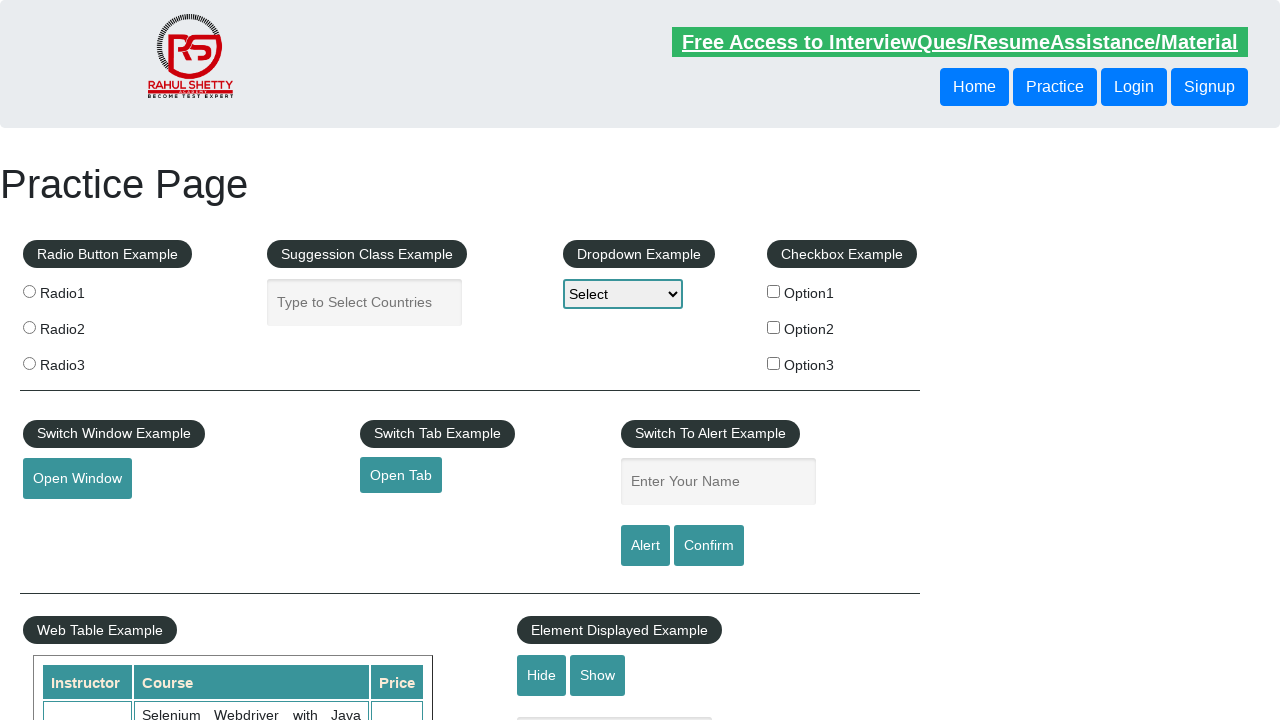

Scrolled main page down by 600 pixels
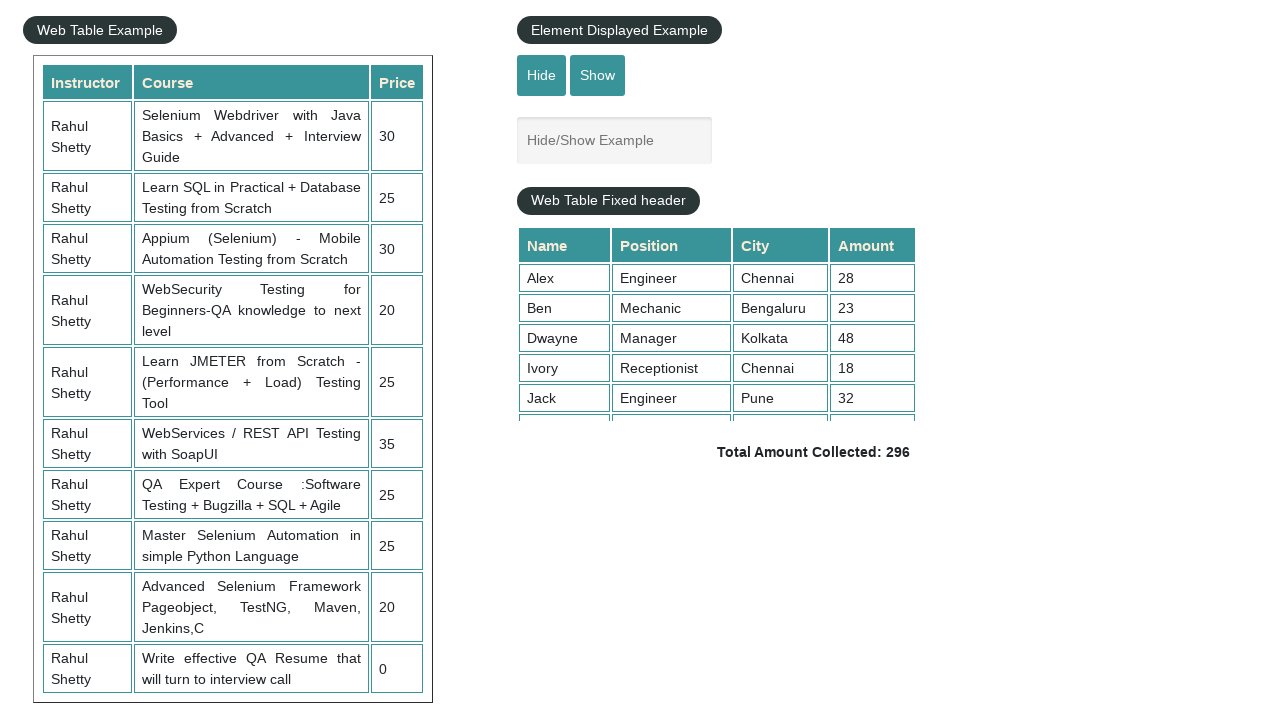

Scrolled fixed header table to position 2000
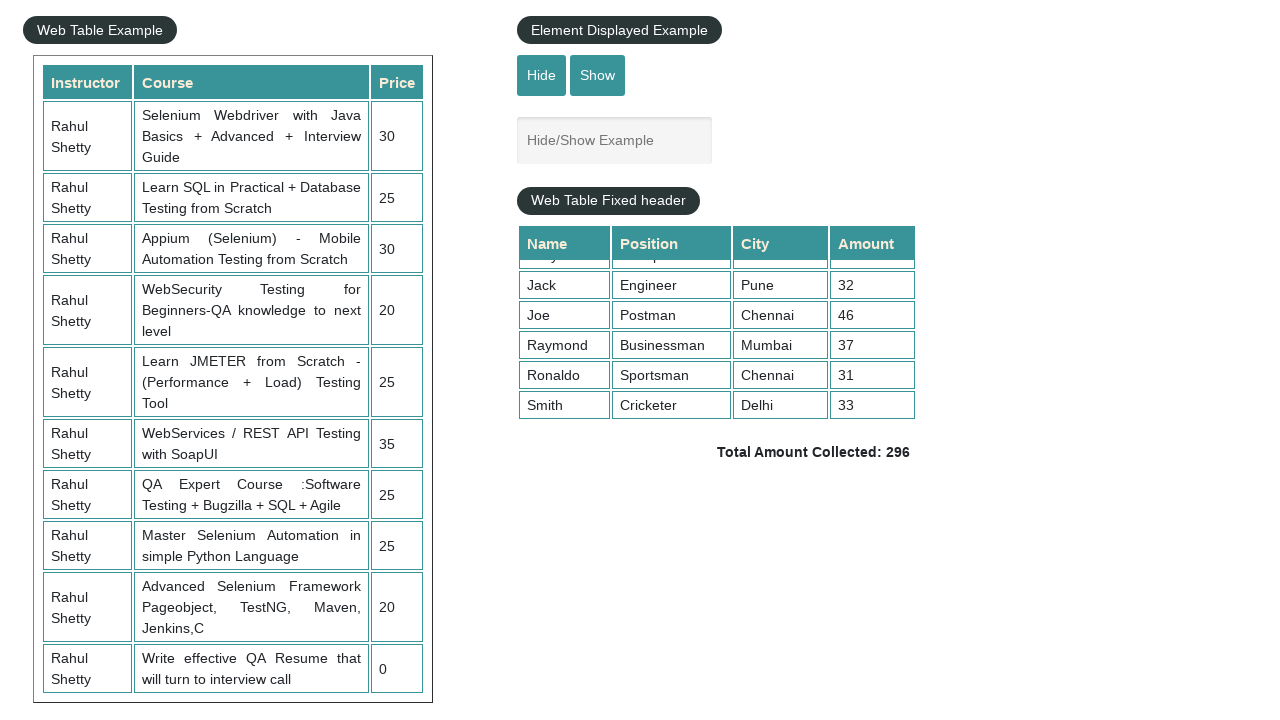

Table data in 4th column became visible
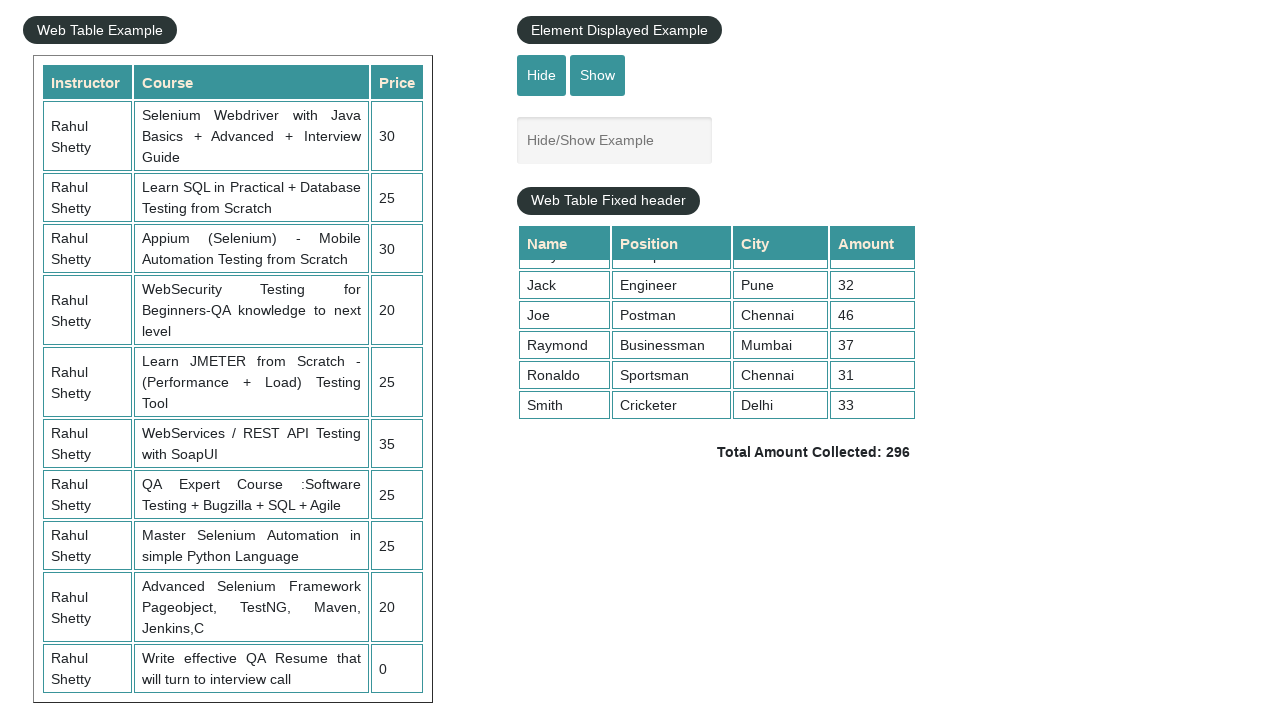

Retrieved all values from 4th column of table
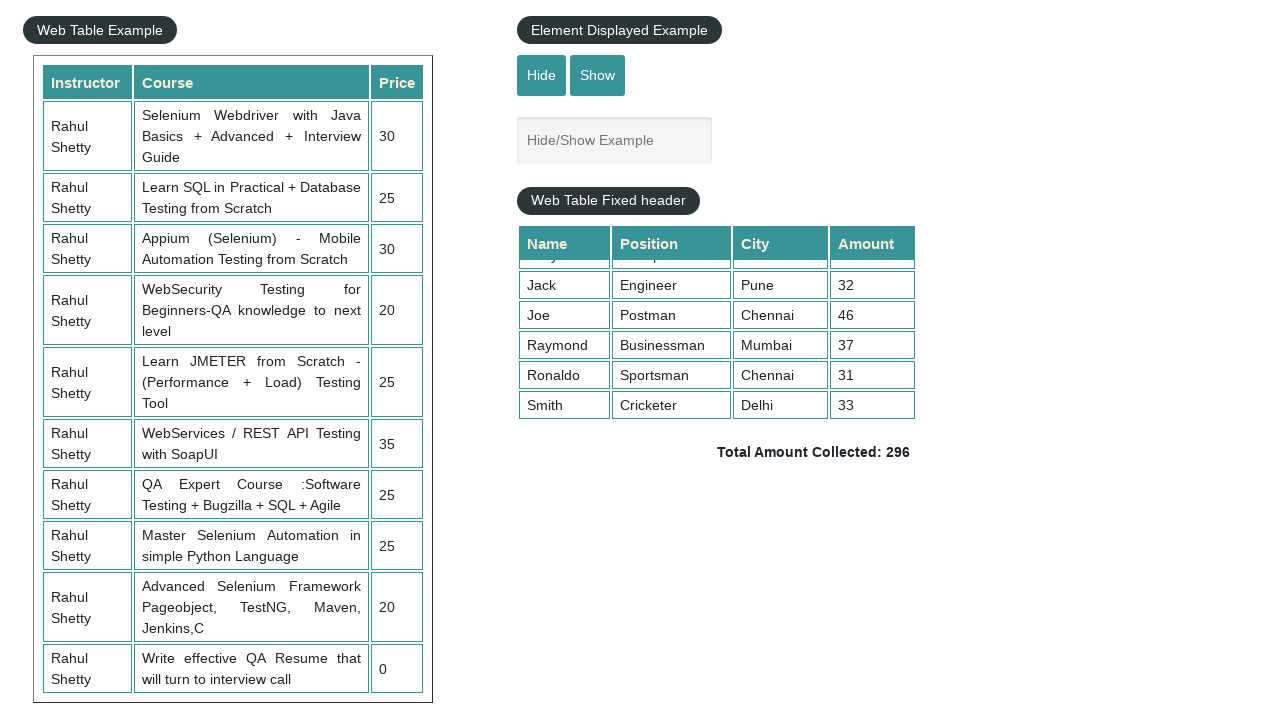

Calculated sum of table values: total elements=9, sum=296
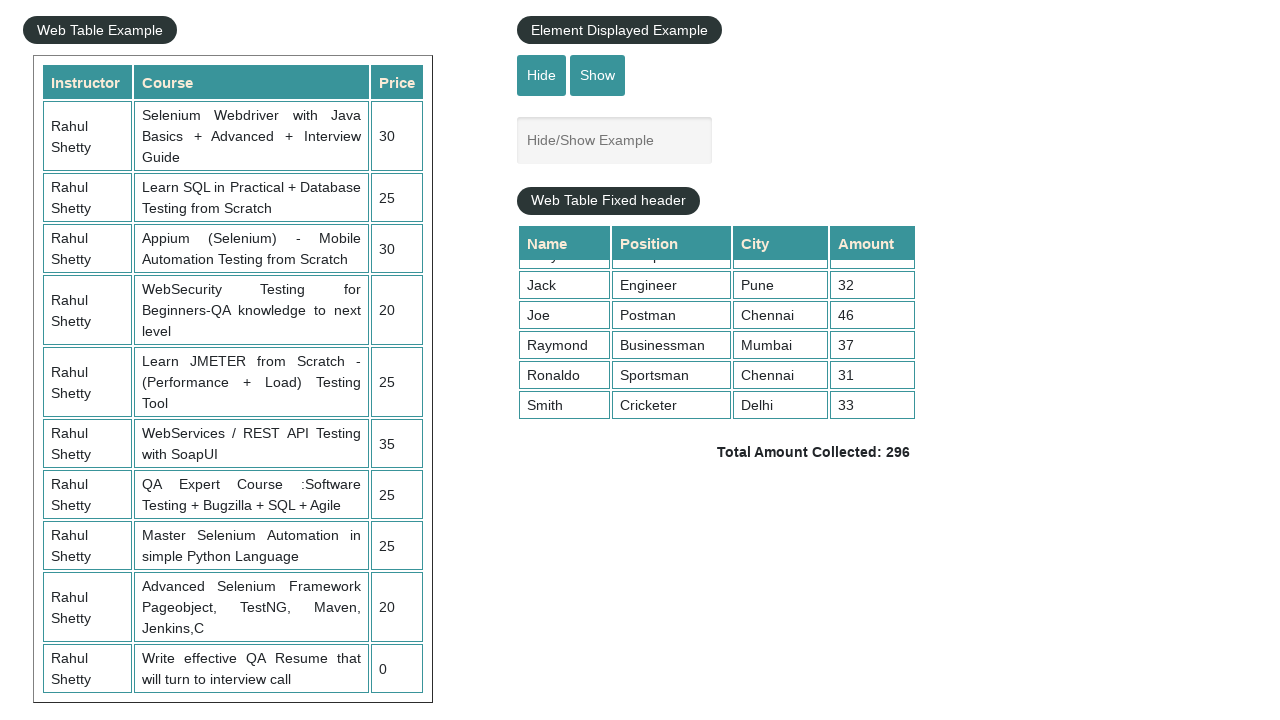

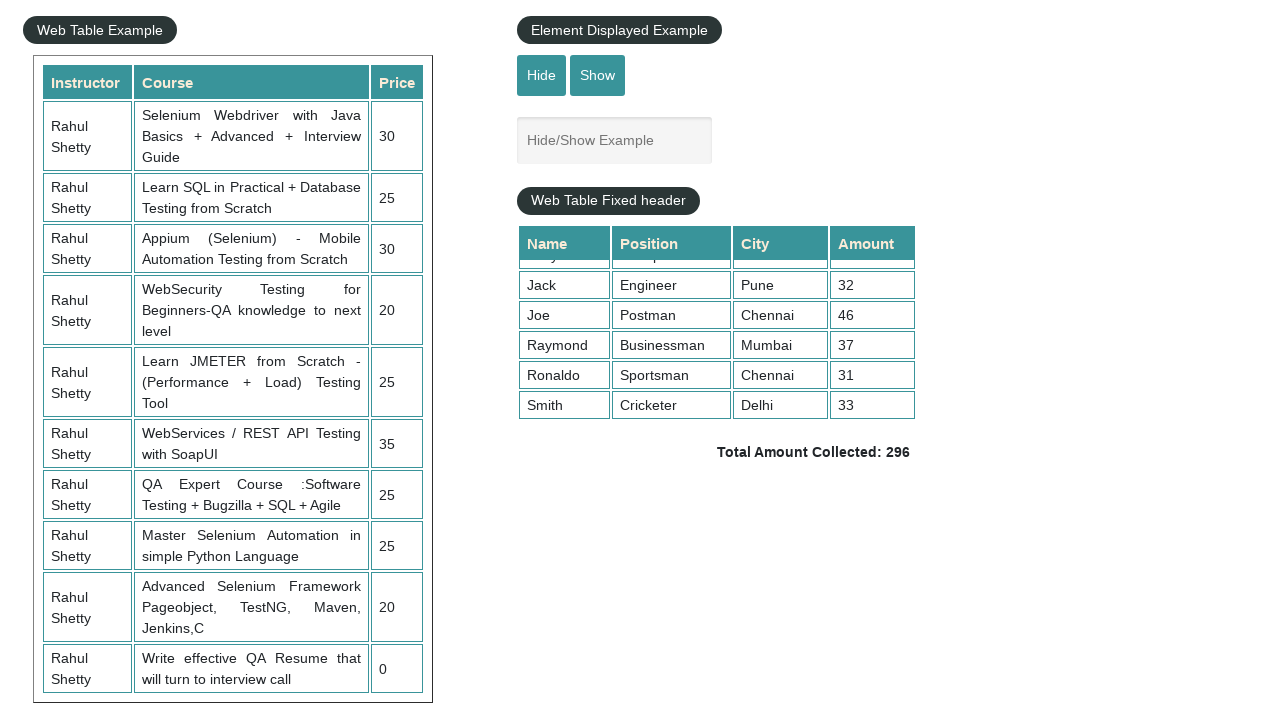